Tests adding multiple todo items and verifies the last added item appears at the bottom of the list

Starting URL: https://demo.playwright.dev/todomvc

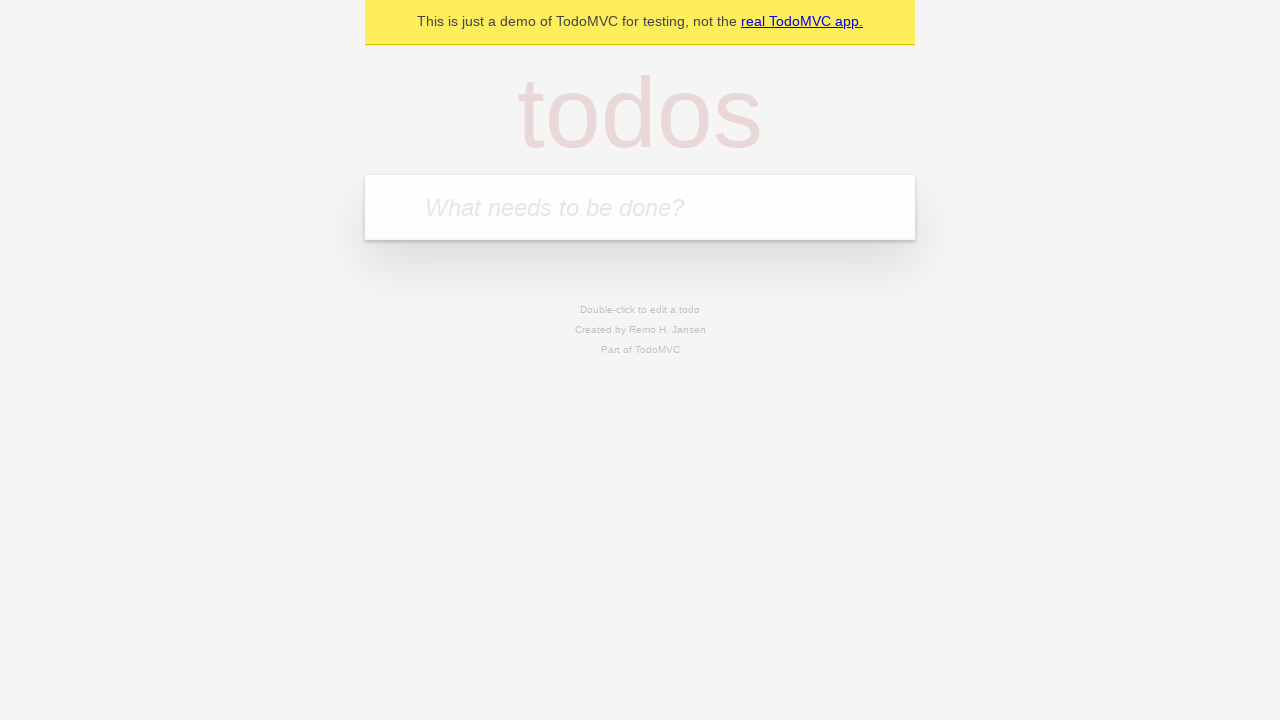

Filled input field with first todo item 'New Todo Item' on .new-todo
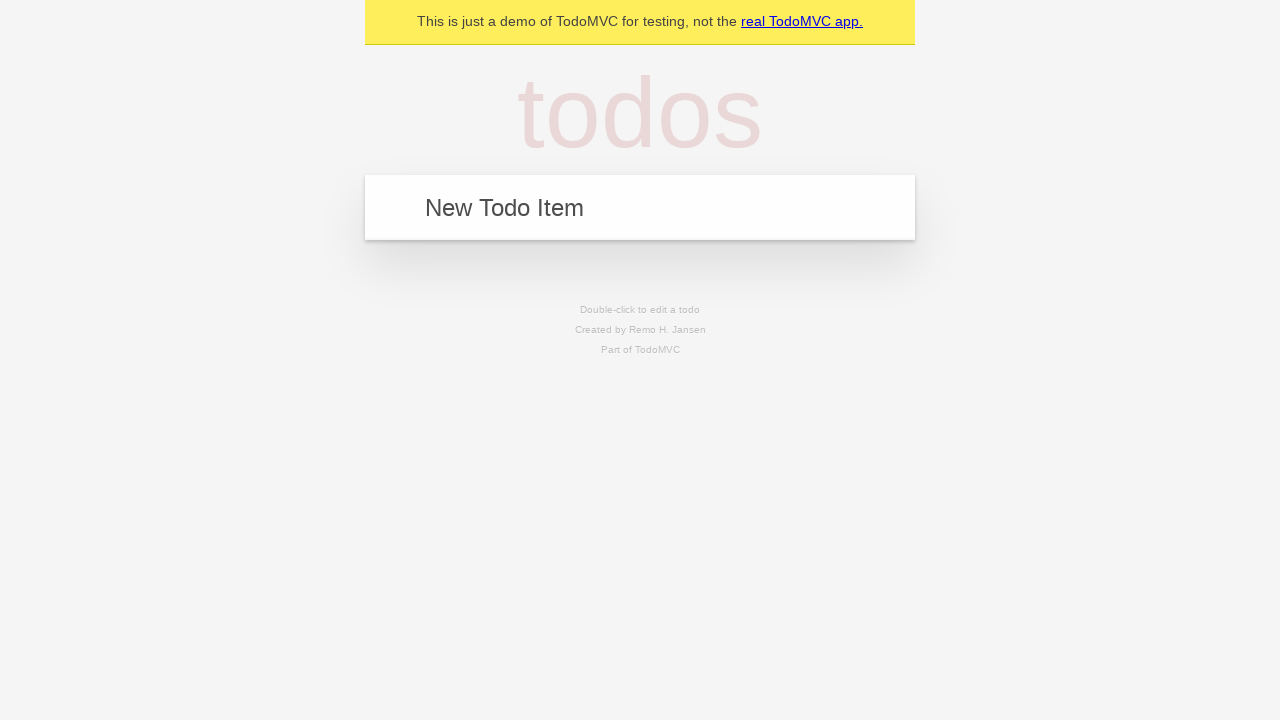

Pressed Enter to add first todo item on .new-todo
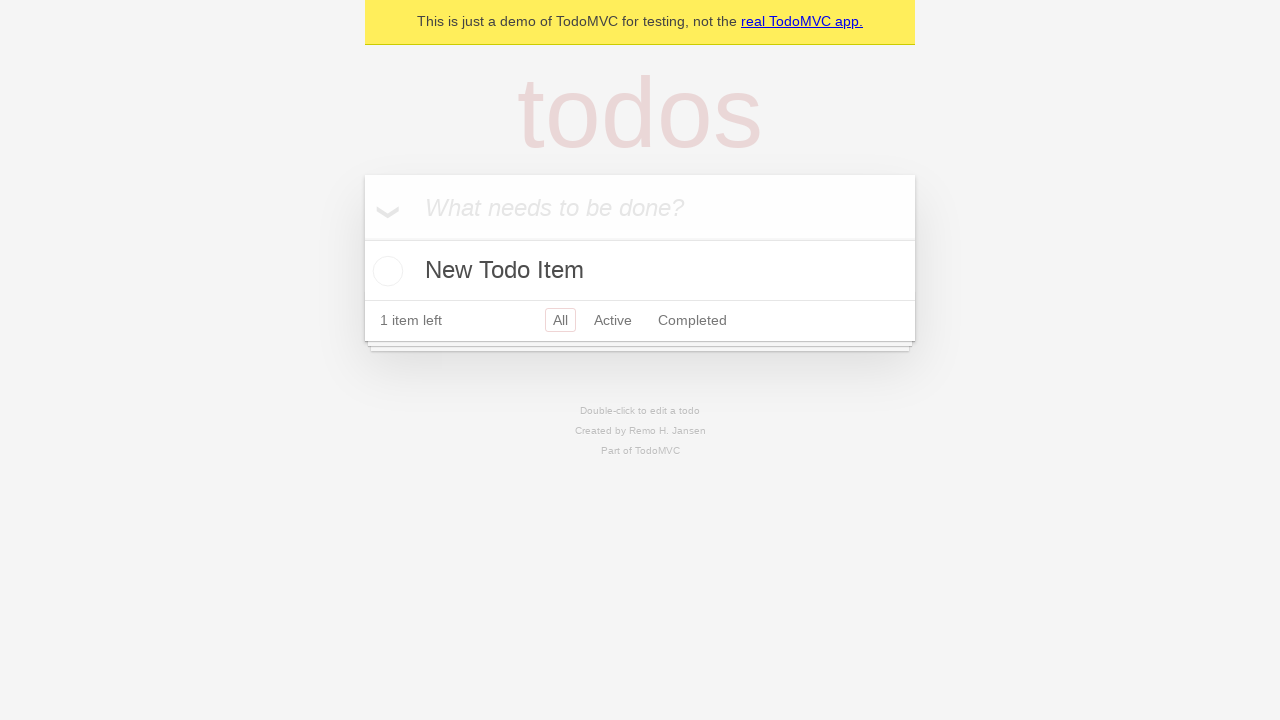

Filled input field with second todo item 'Another Todo Item' on .new-todo
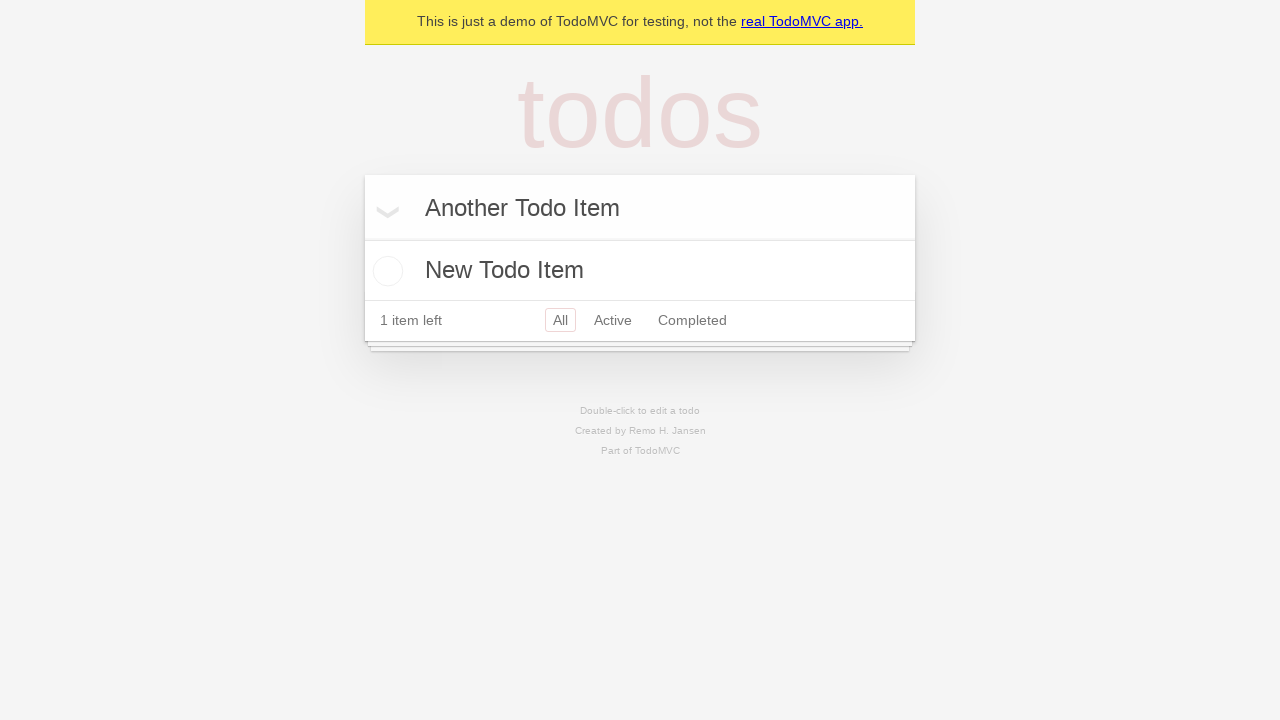

Pressed Enter to add second todo item on .new-todo
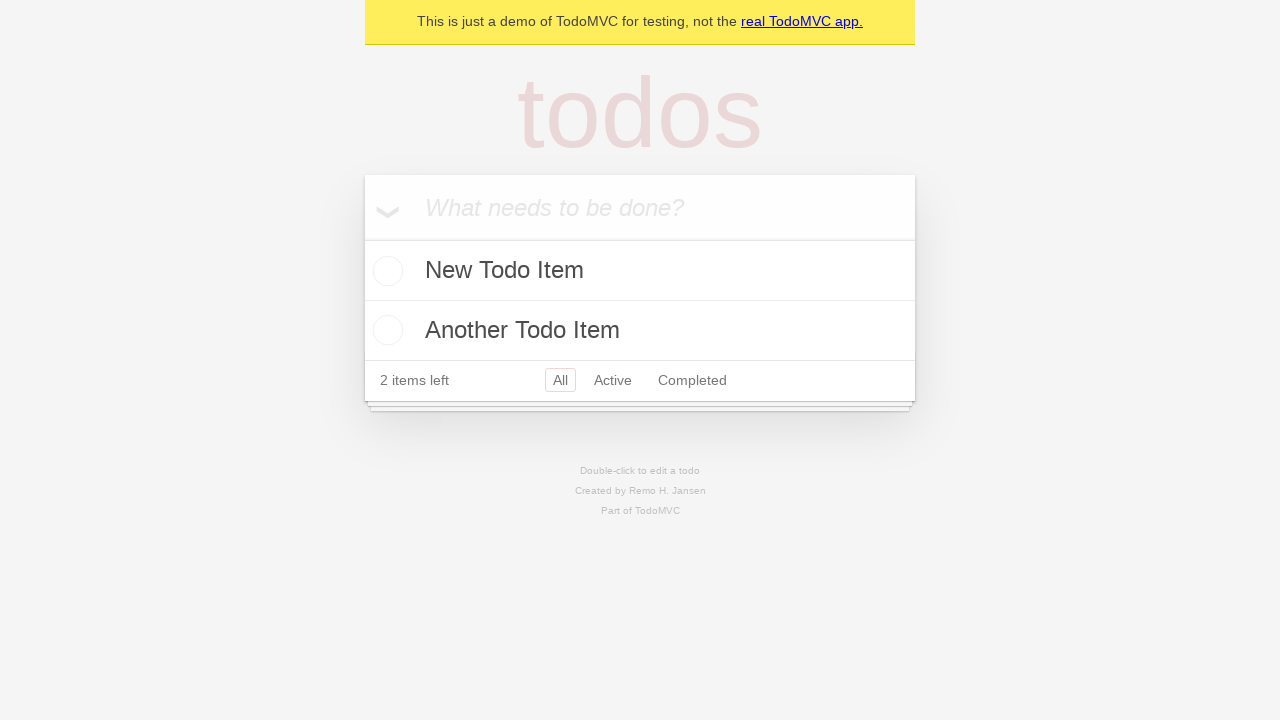

Verified last todo item appears in the list
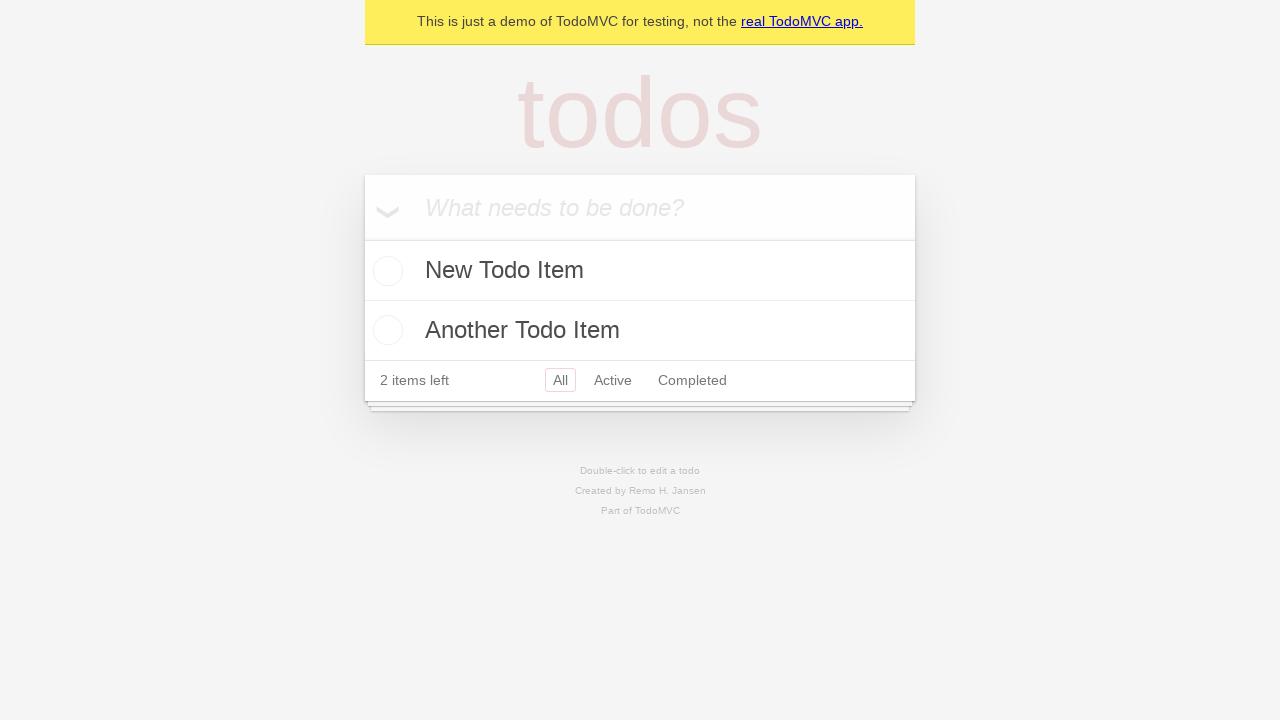

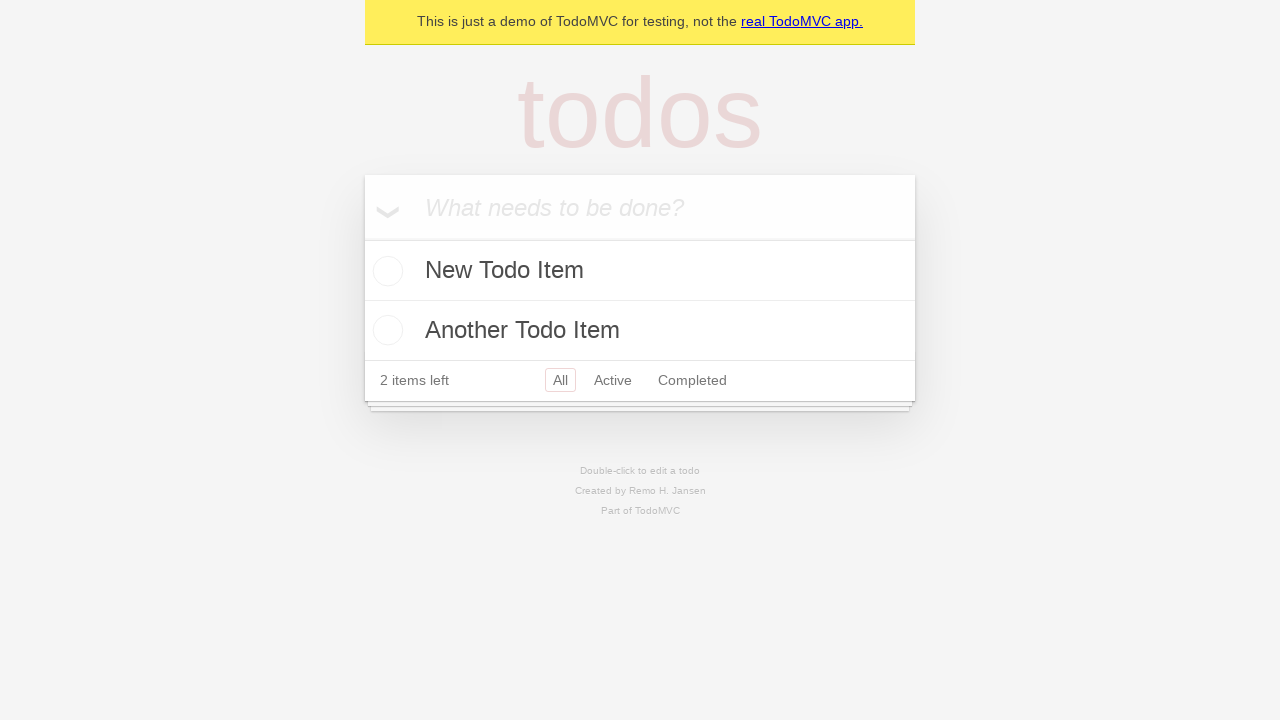